Tests the IFSC code search functionality by navigating to the site and entering an IFSC code in the search field

Starting URL: https://ifsc.bankifsccode.com/

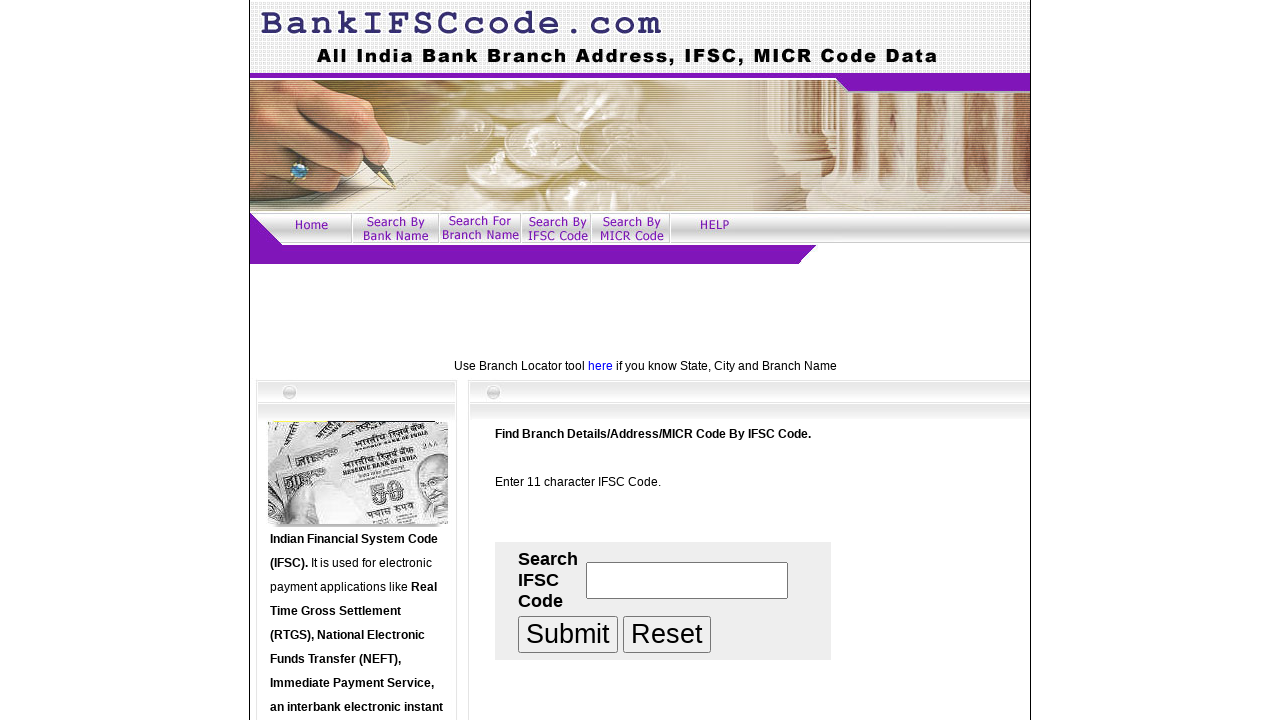

Clicked on the IFSC page logo/link at (557, 227) on xpath=//a[@href='https://ifsc.bankifsccode.com/']//img
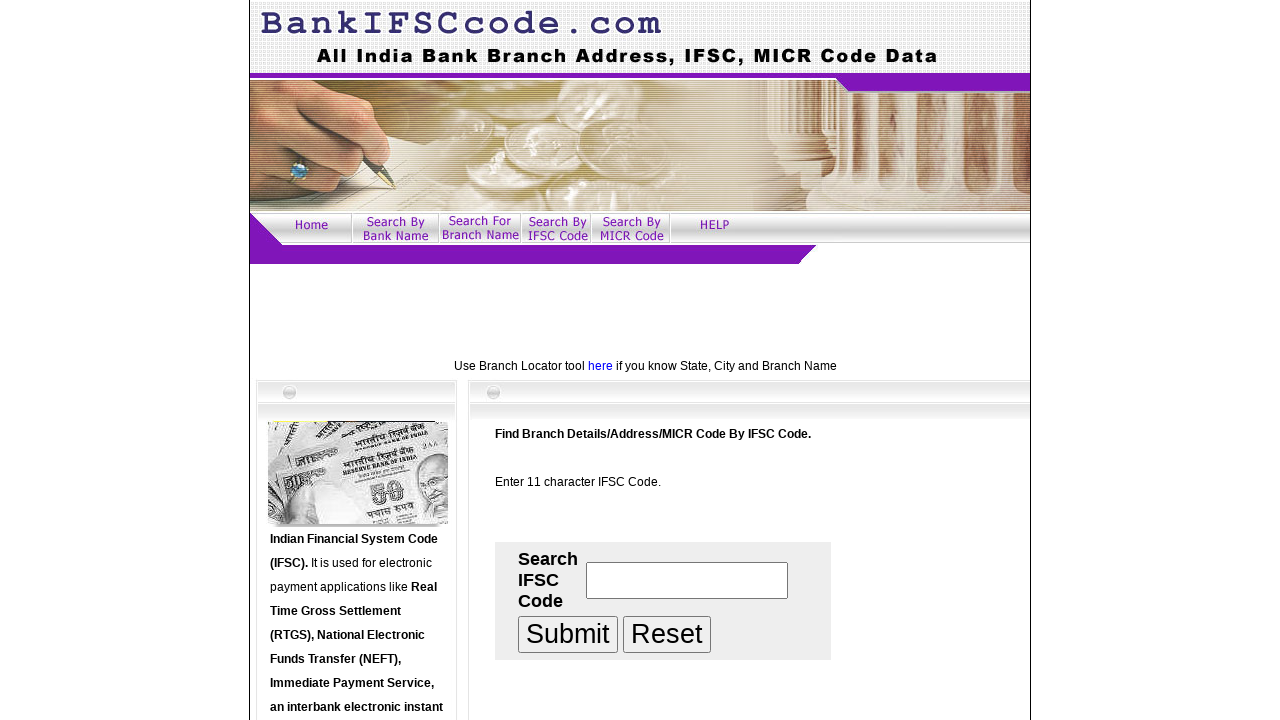

Entered IFSC code 'HDFC0000683' in search field on #ifsccode
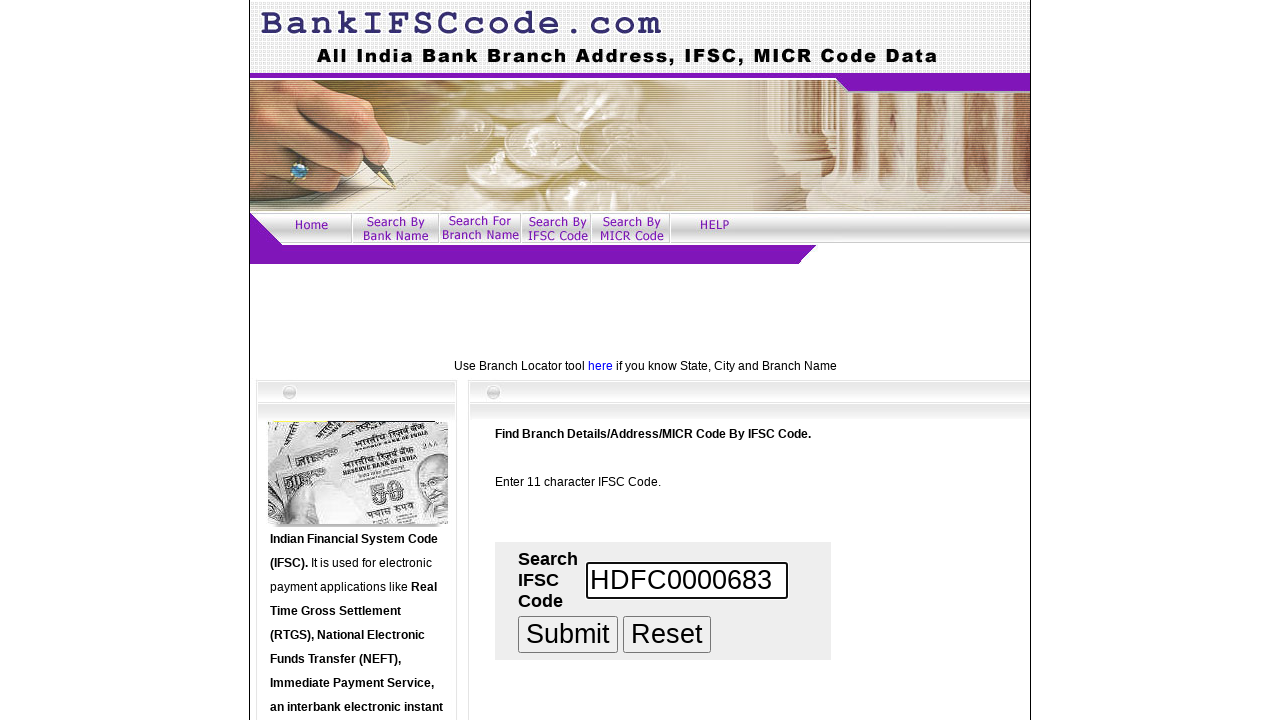

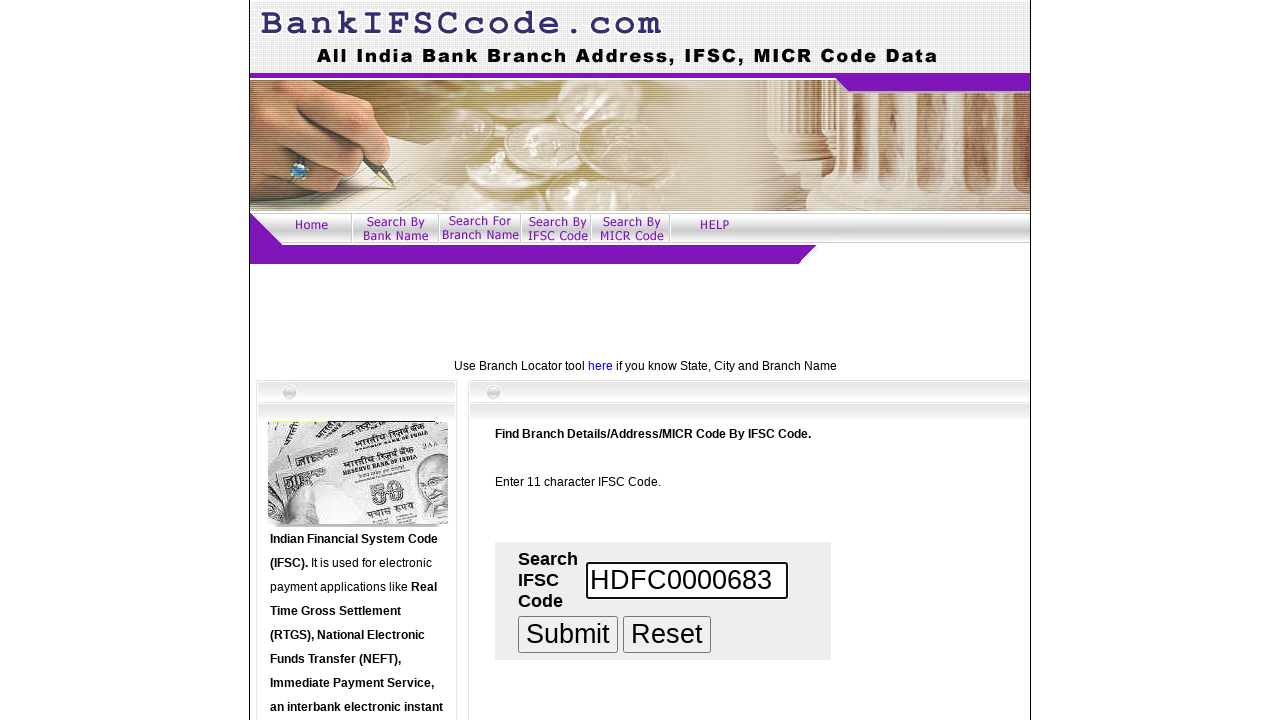